Navigates to three Finnish websites (Nature portal spruce article, Ducati motorcycles, and brewery association beer page) and takes screenshots

Starting URL: https://www.luontoportti.com/suomi/fi/puut/kuusi

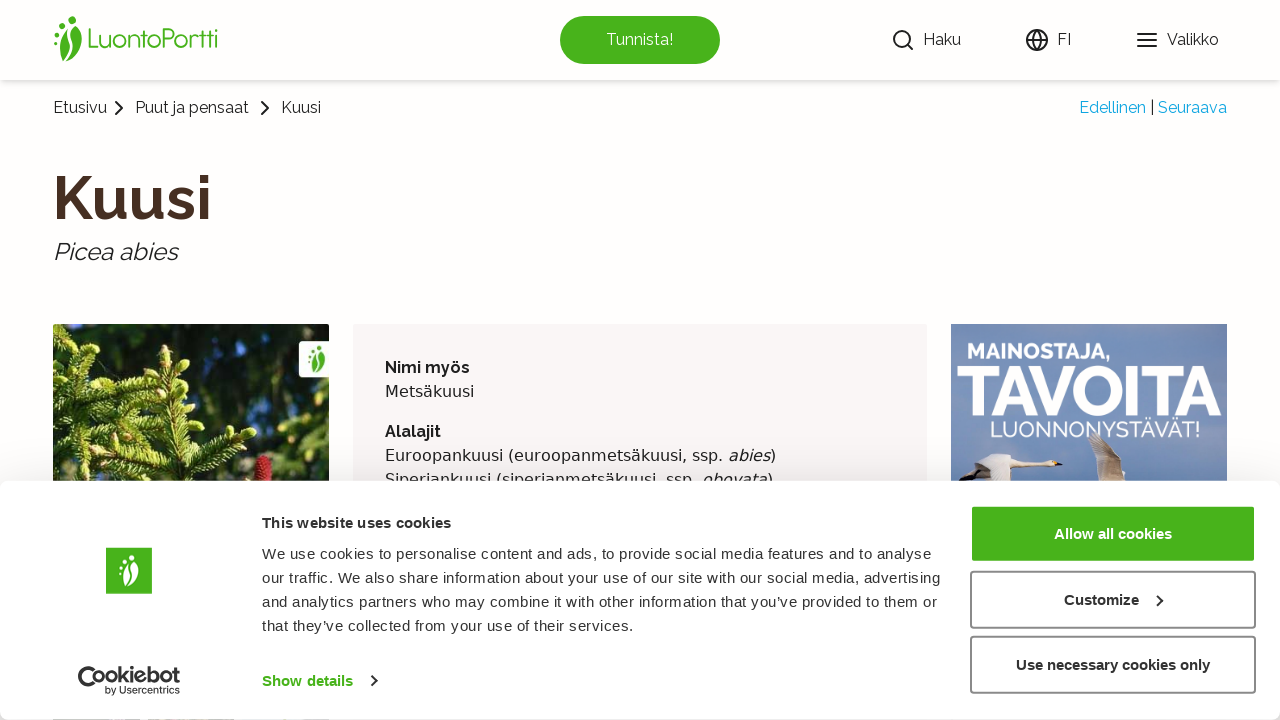

Navigated to Ducati Finland website
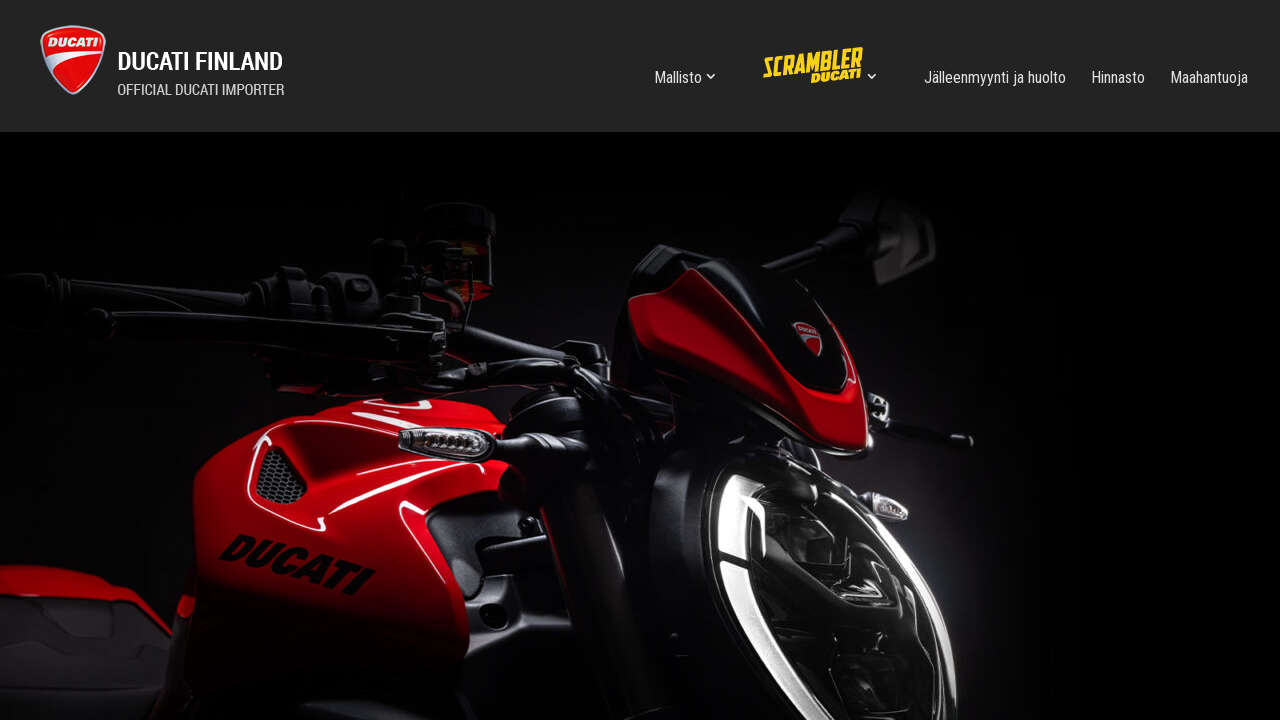

Waited 4 seconds for page content to load
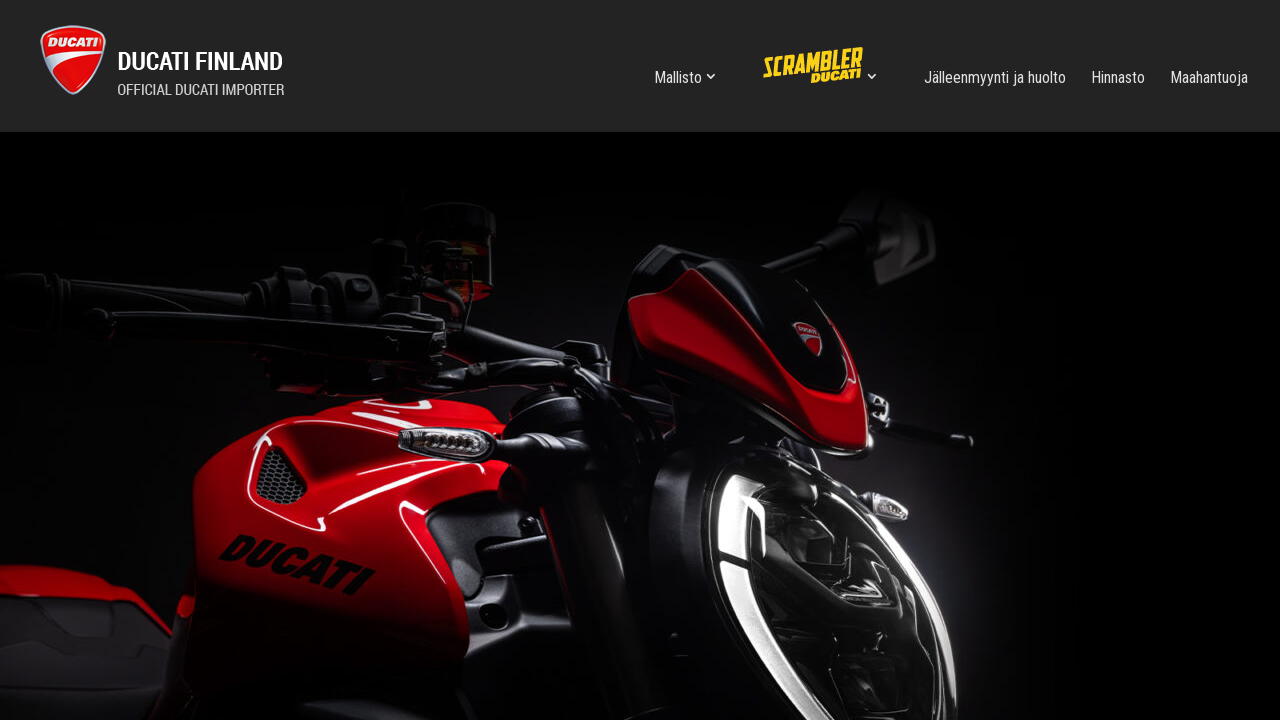

Navigated to Finnish brewery association beer page
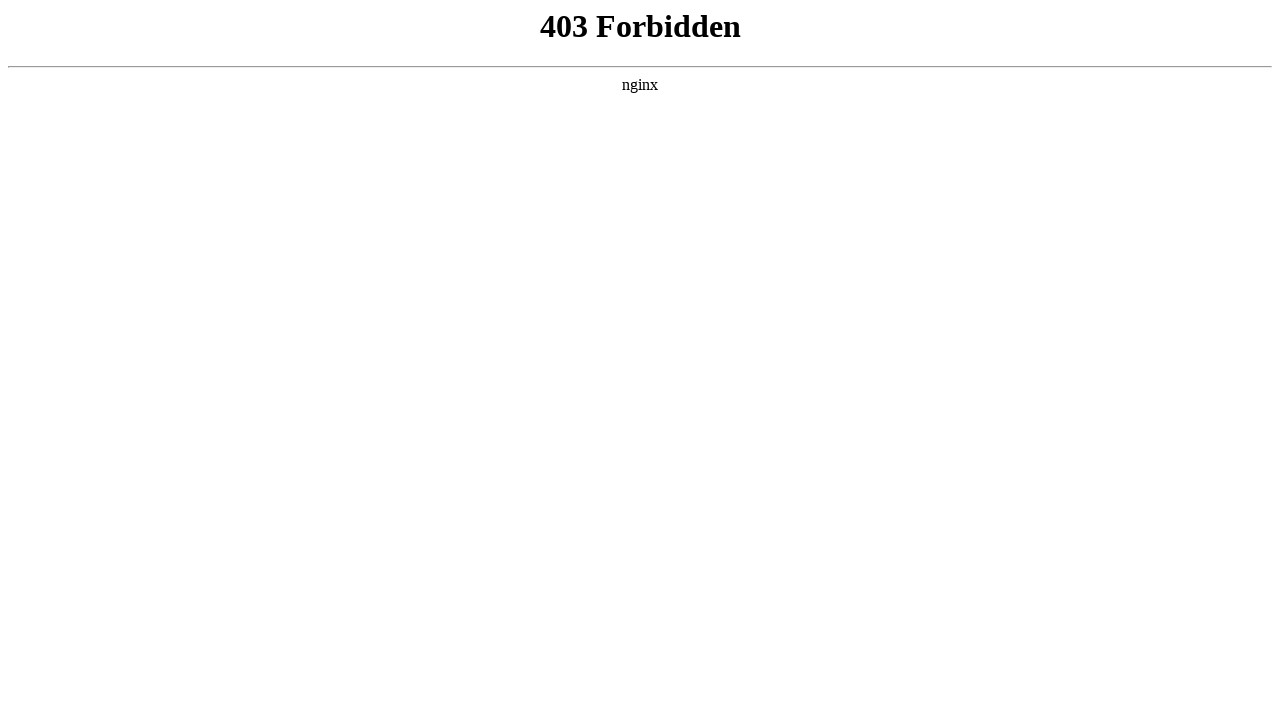

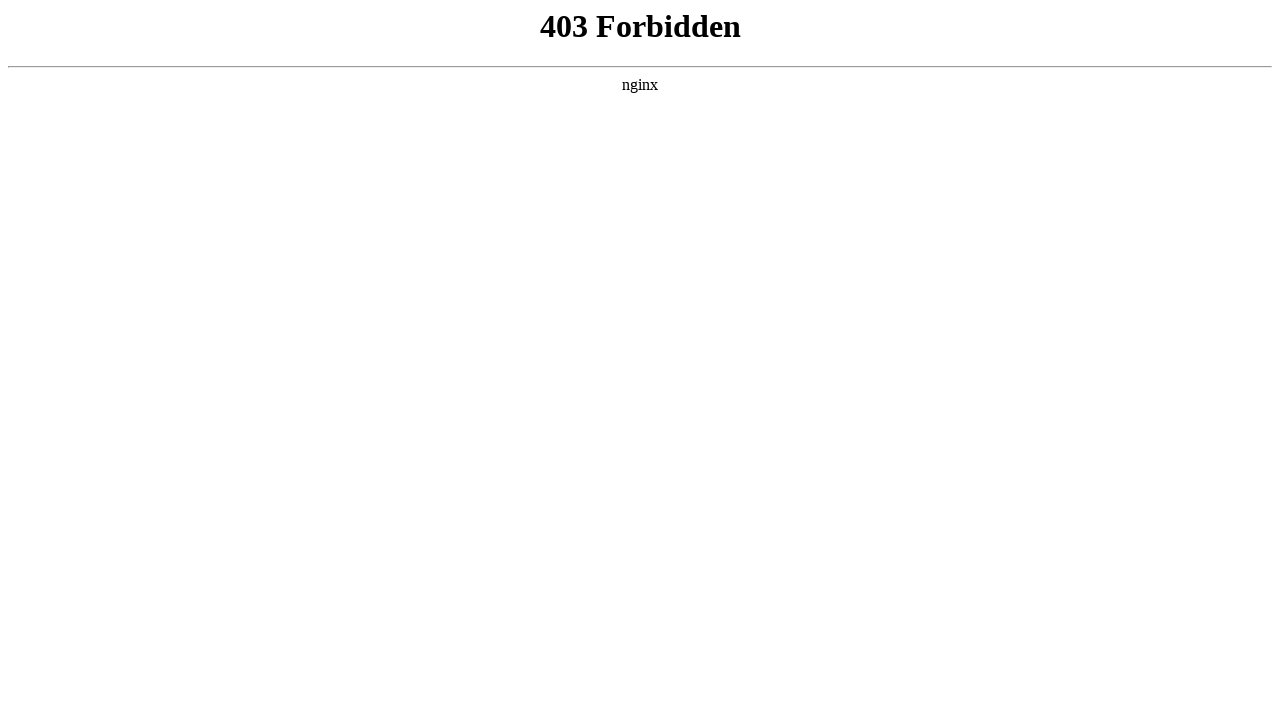